Tests the "More info about service" link by clicking it and verifying navigation to the help page about payment procedures

Starting URL: https://mts.by

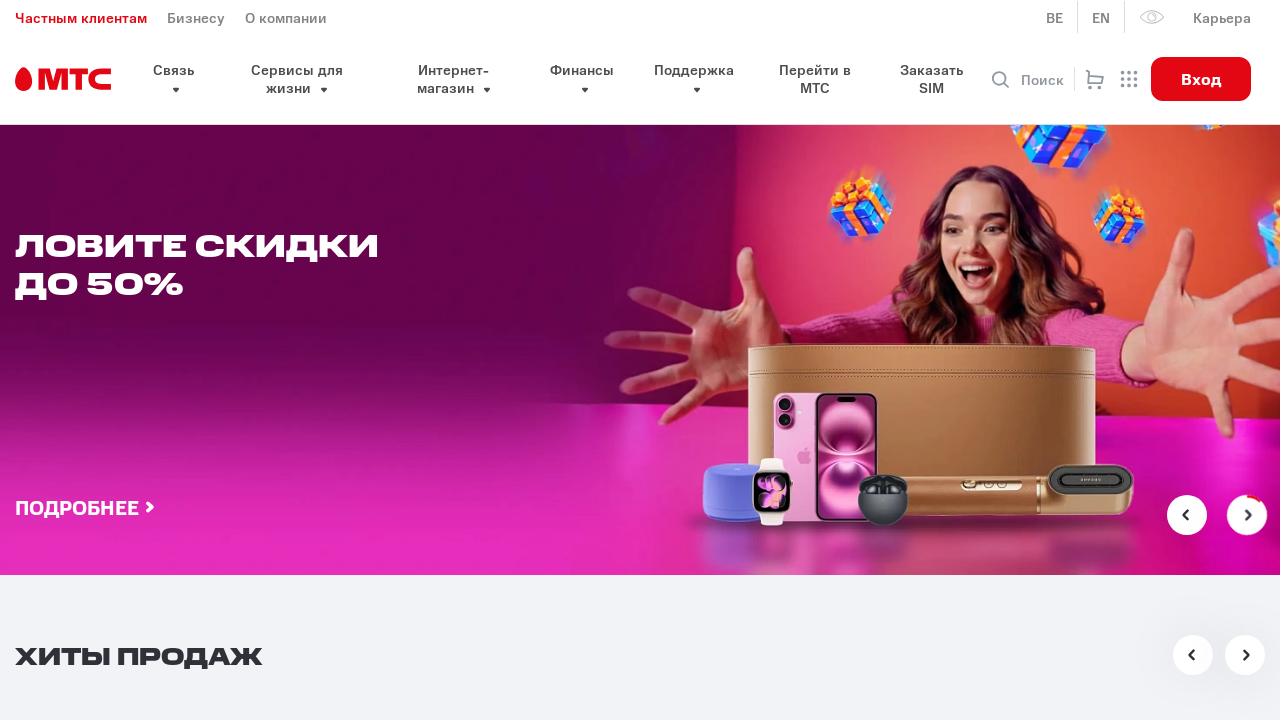

Located 'More info about service' link
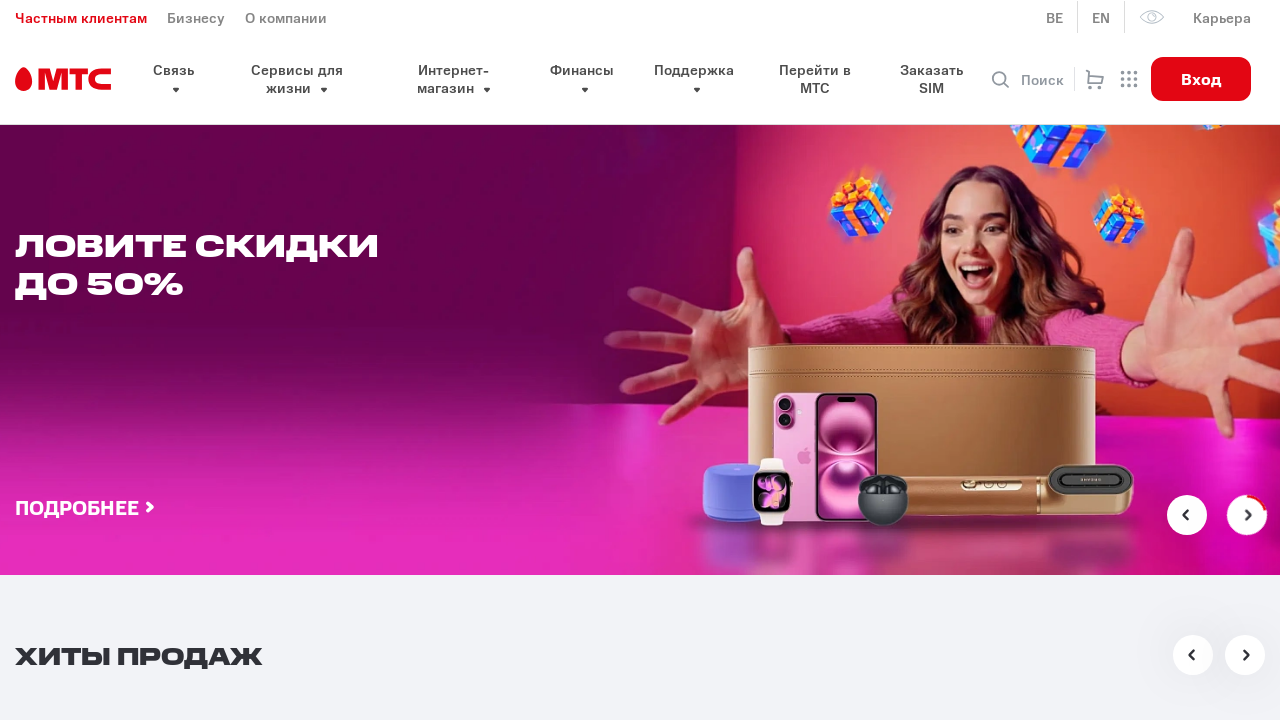

Waited for 'More info about service' link to become visible
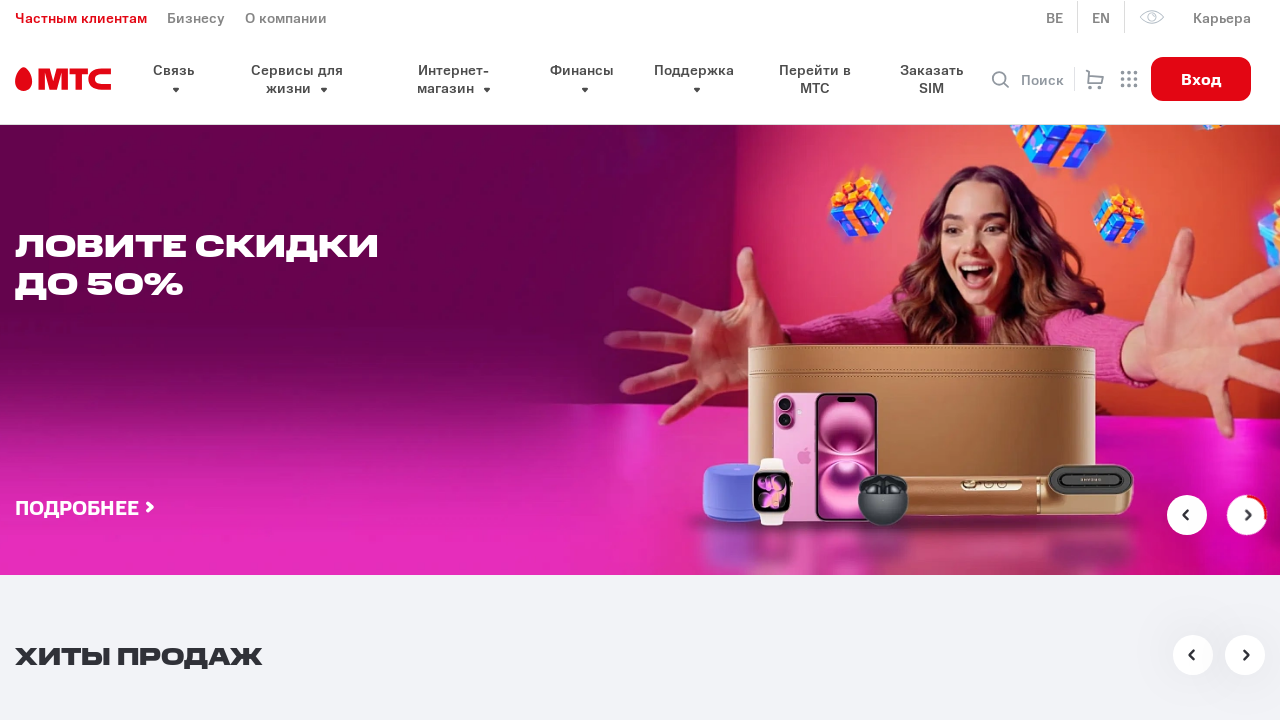

Clicked 'More info about service' link at (190, 361) on internal:text="\u041f\u043e\u0434\u0440\u043e\u0431\u043d\u0435\u0435 \u043e \u0
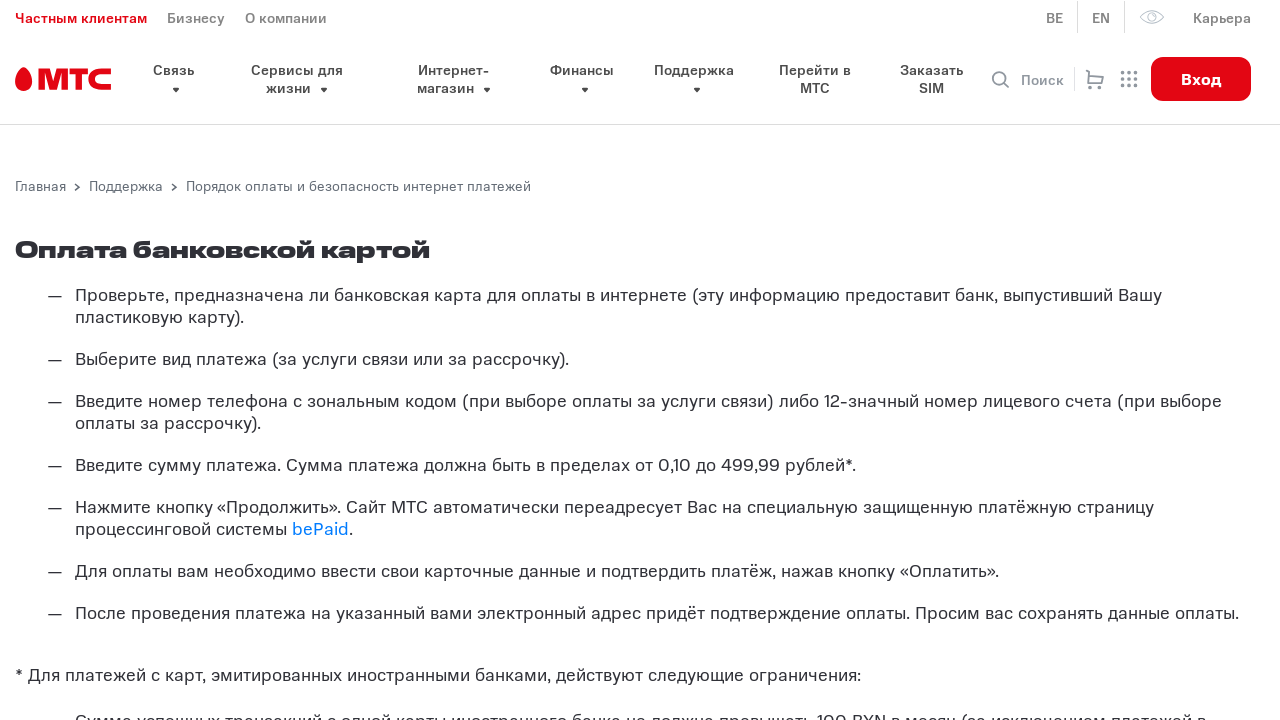

Waited for page to load after navigation
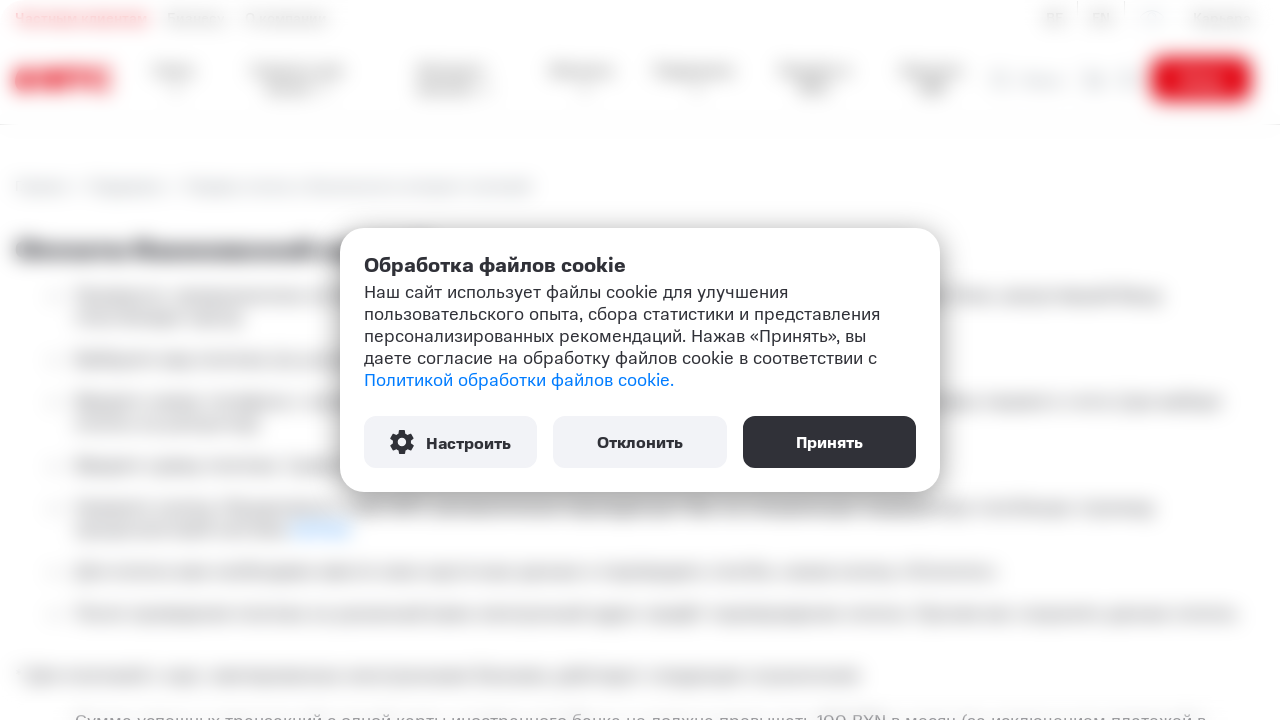

Verified navigation to help page about payment procedures and internet payment security
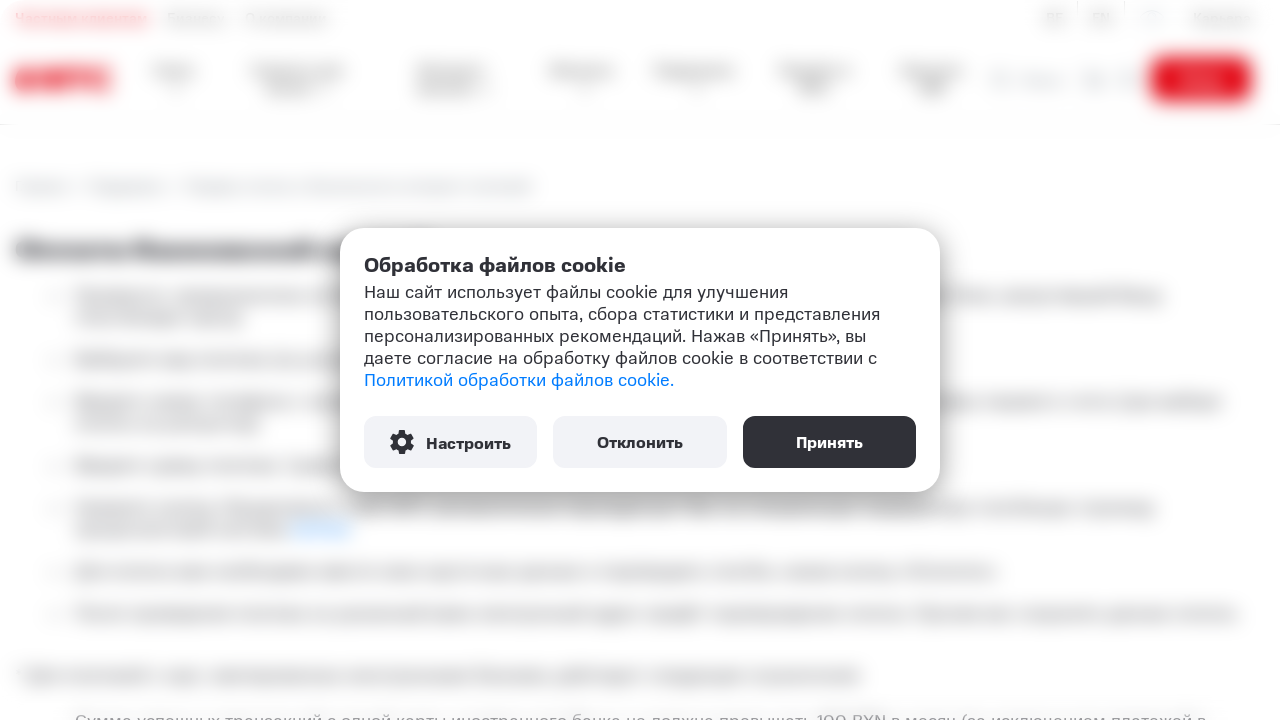

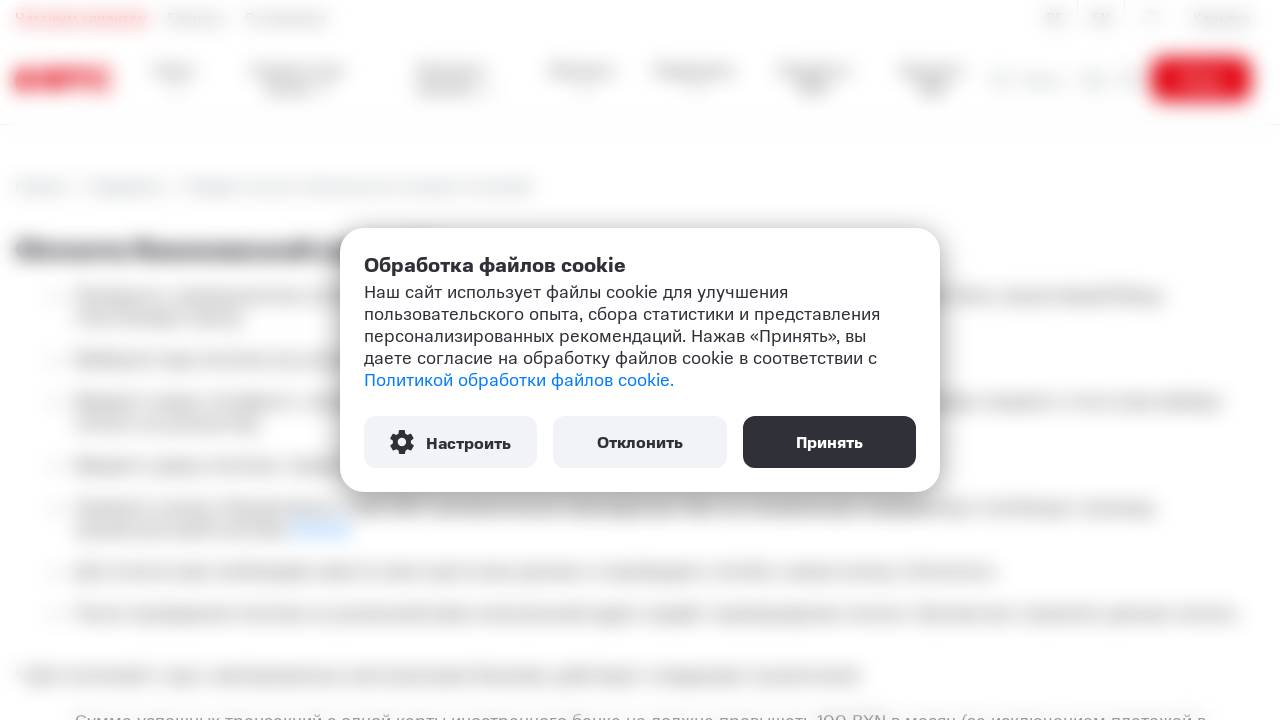